Verifies that the UPO university homepage loads correctly by navigating to the page and checking that the URL contains "upo.es"

Starting URL: https://www.upo.es/portal/impe/web/portada/index.html

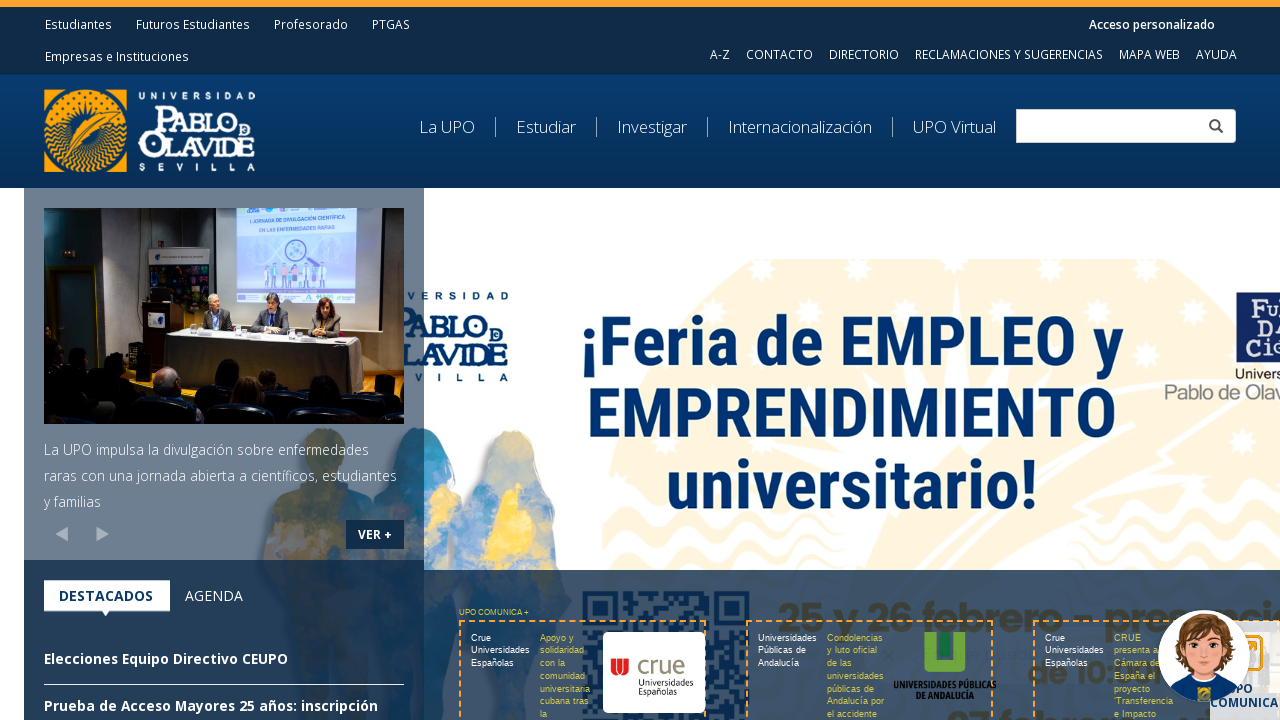

UPO homepage loaded and DOM content rendered
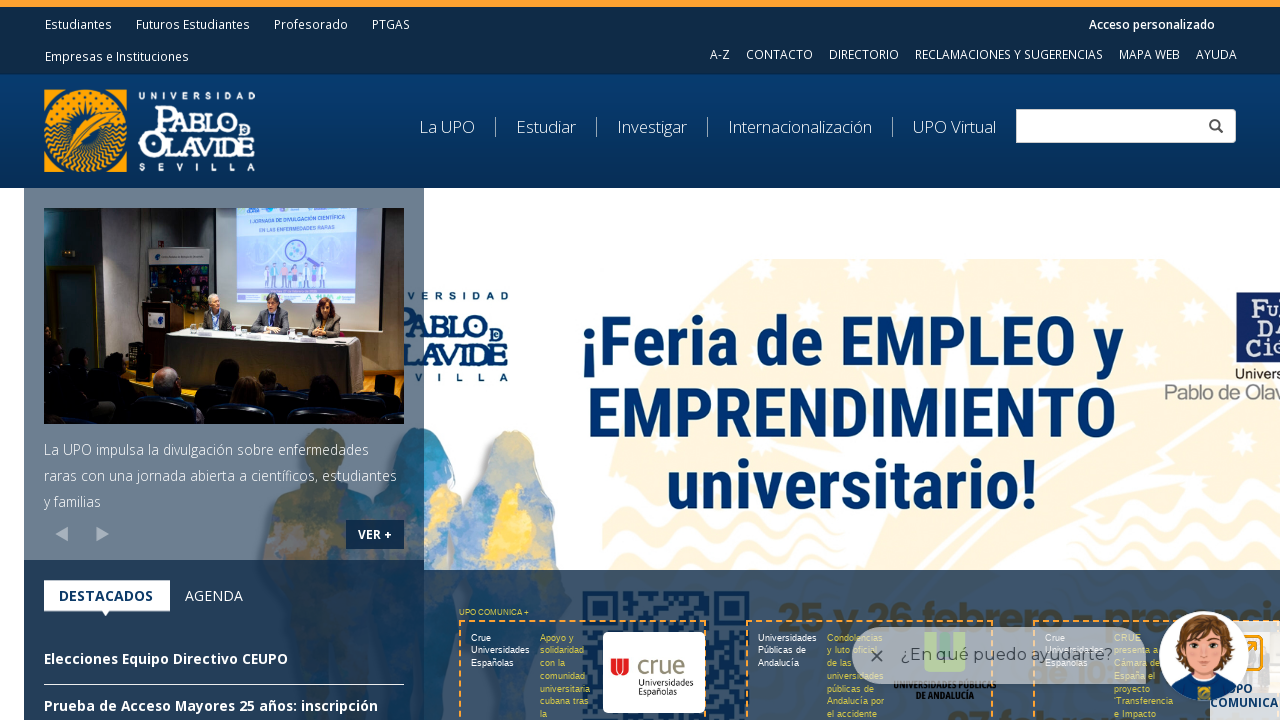

Retrieved current URL: https://www.upo.es/portal/impe/web/portada/index.html
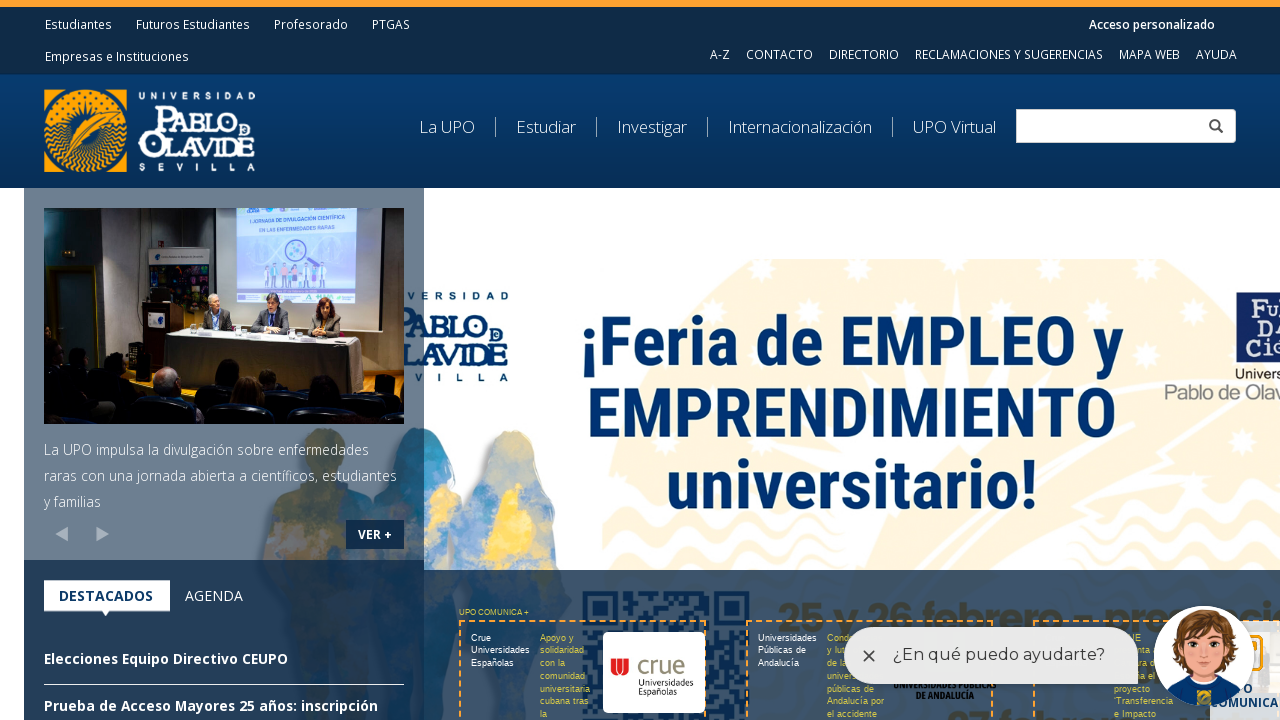

Verified that URL contains 'upo.es' domain
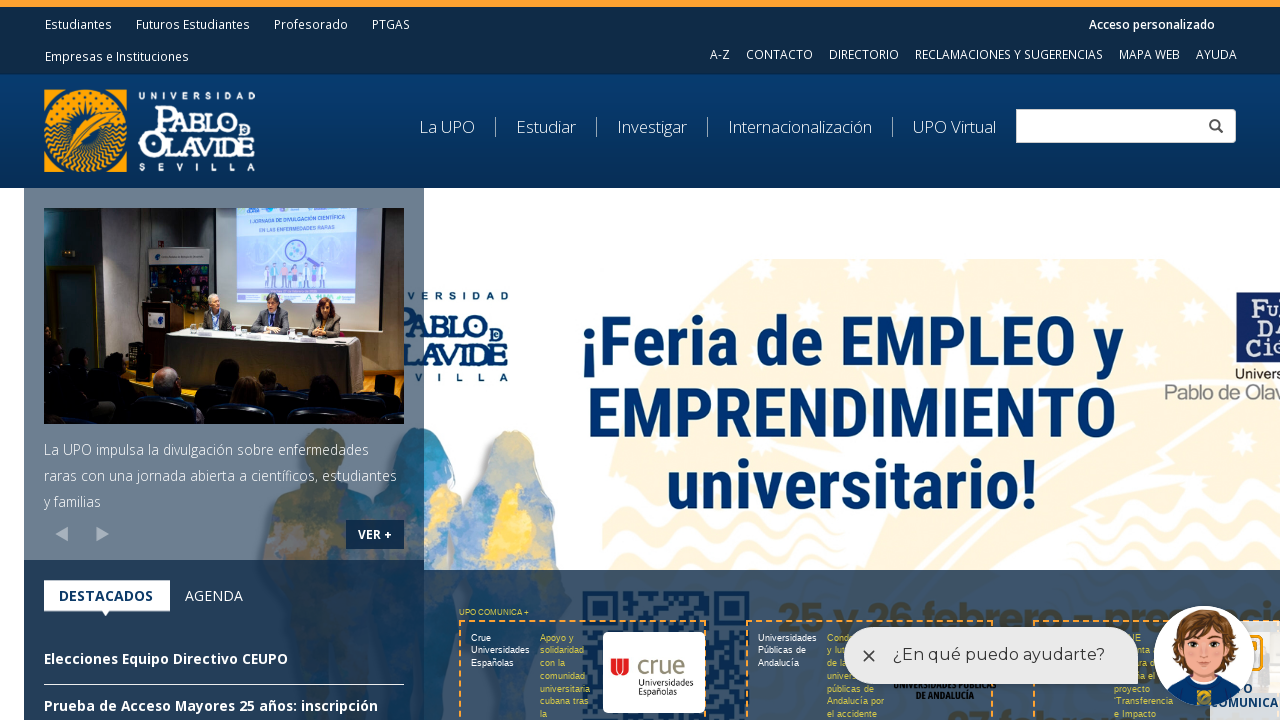

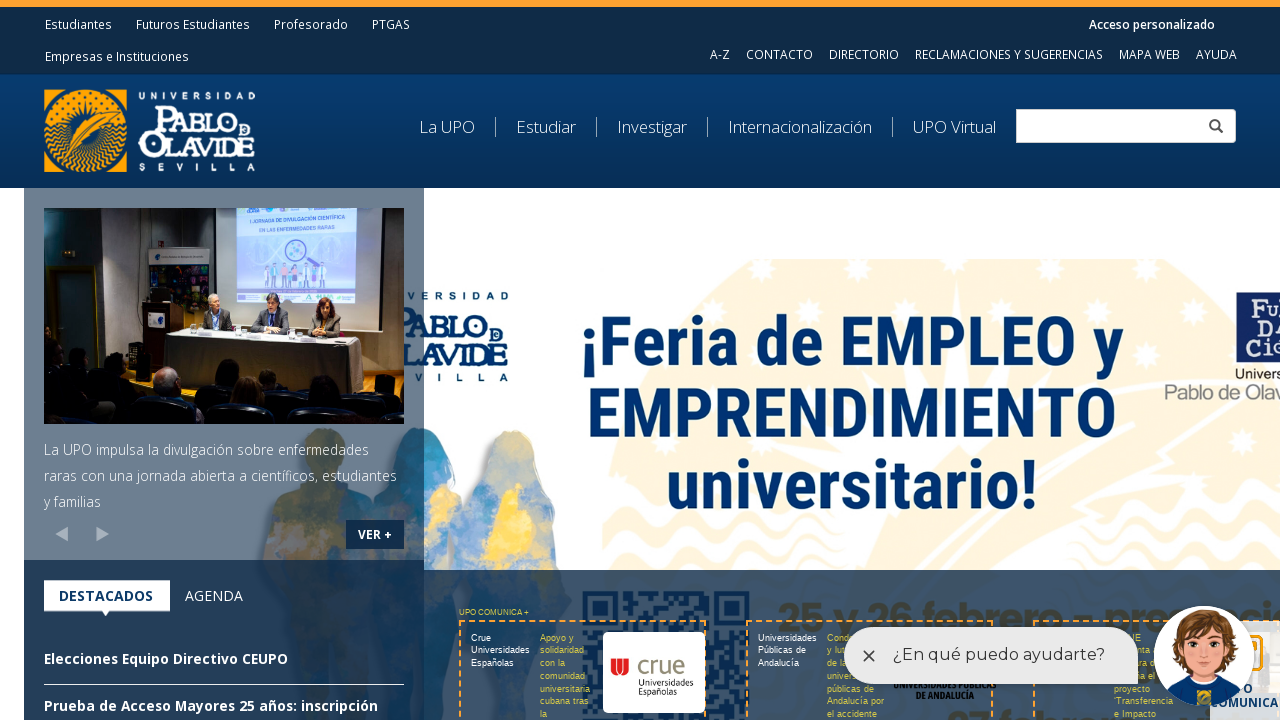